Solves a math problem on a webpage by extracting a value, calculating the result, and submitting a form with the answer along with checkbox and radio button selections

Starting URL: https://suninjuly.github.io/math.html

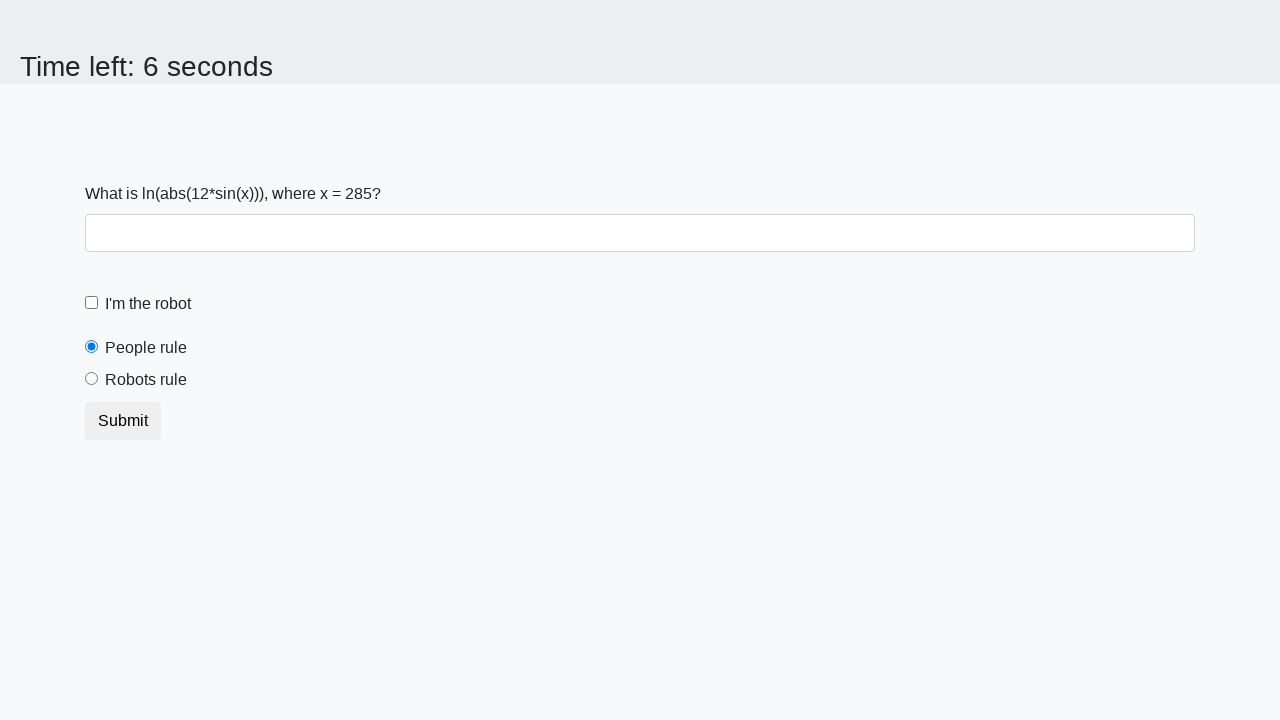

Located the input value element
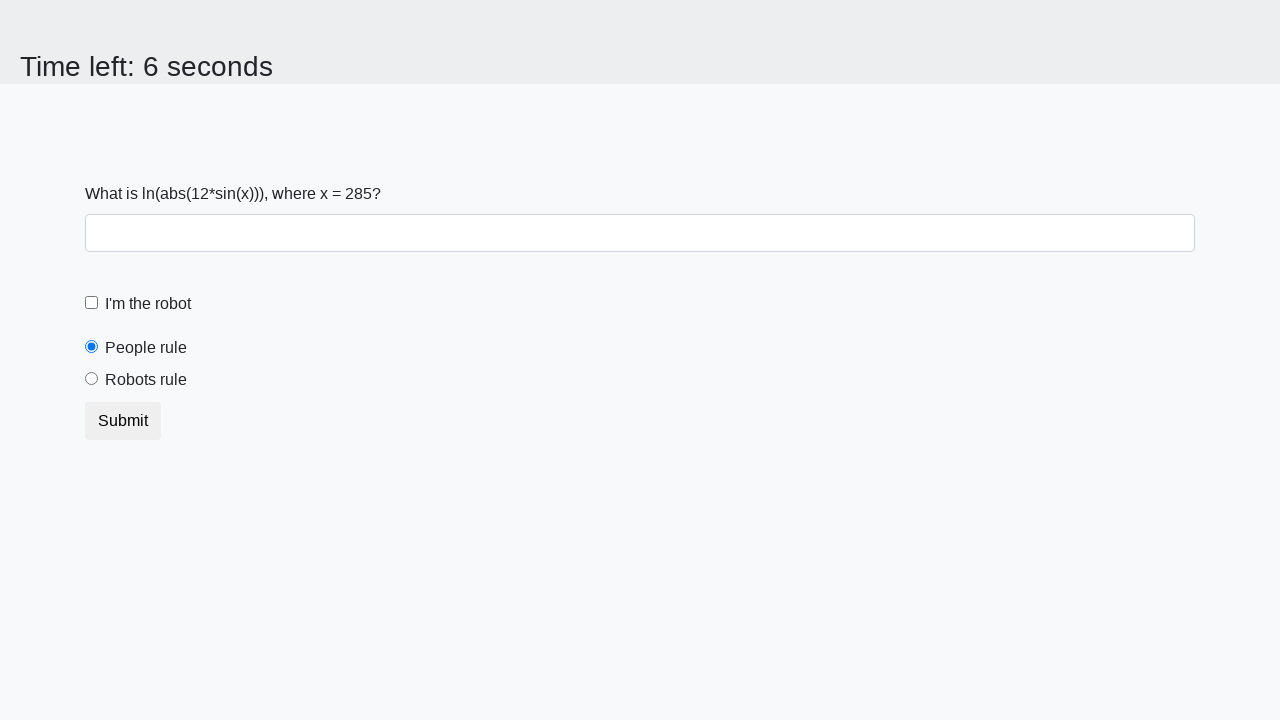

Extracted input value: 285
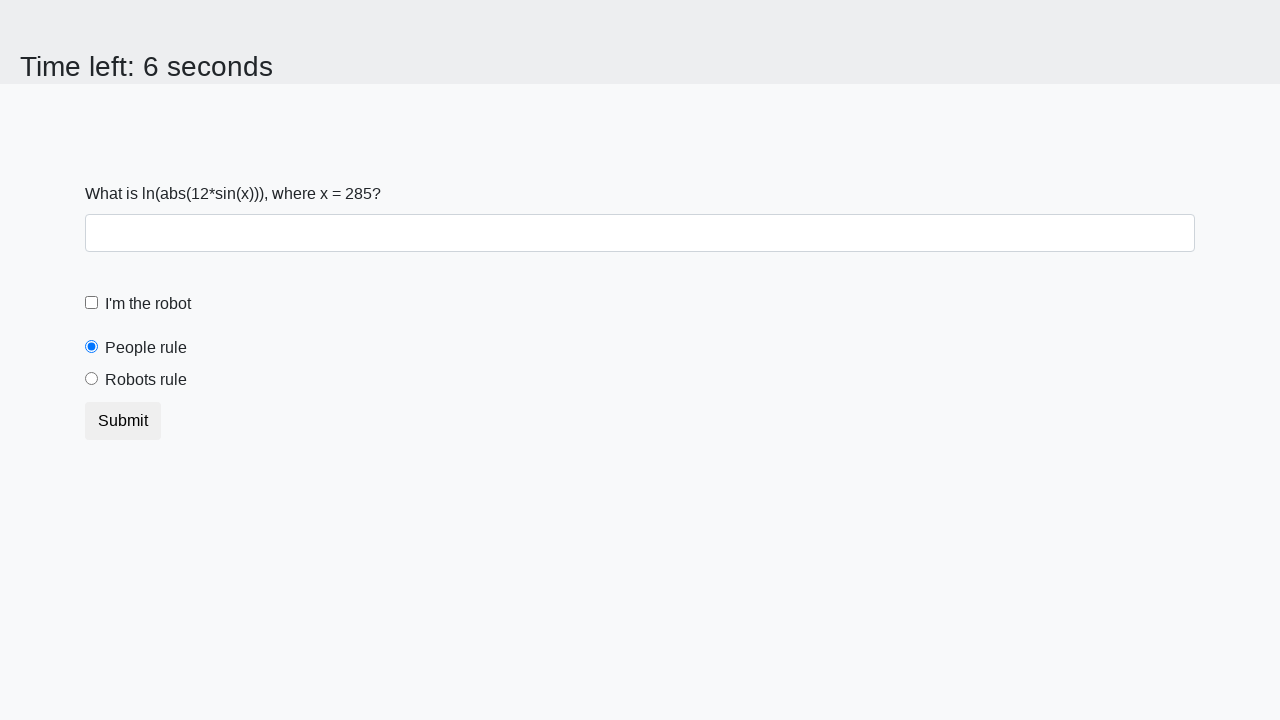

Calculated answer using math formula: 2.2285573265085055
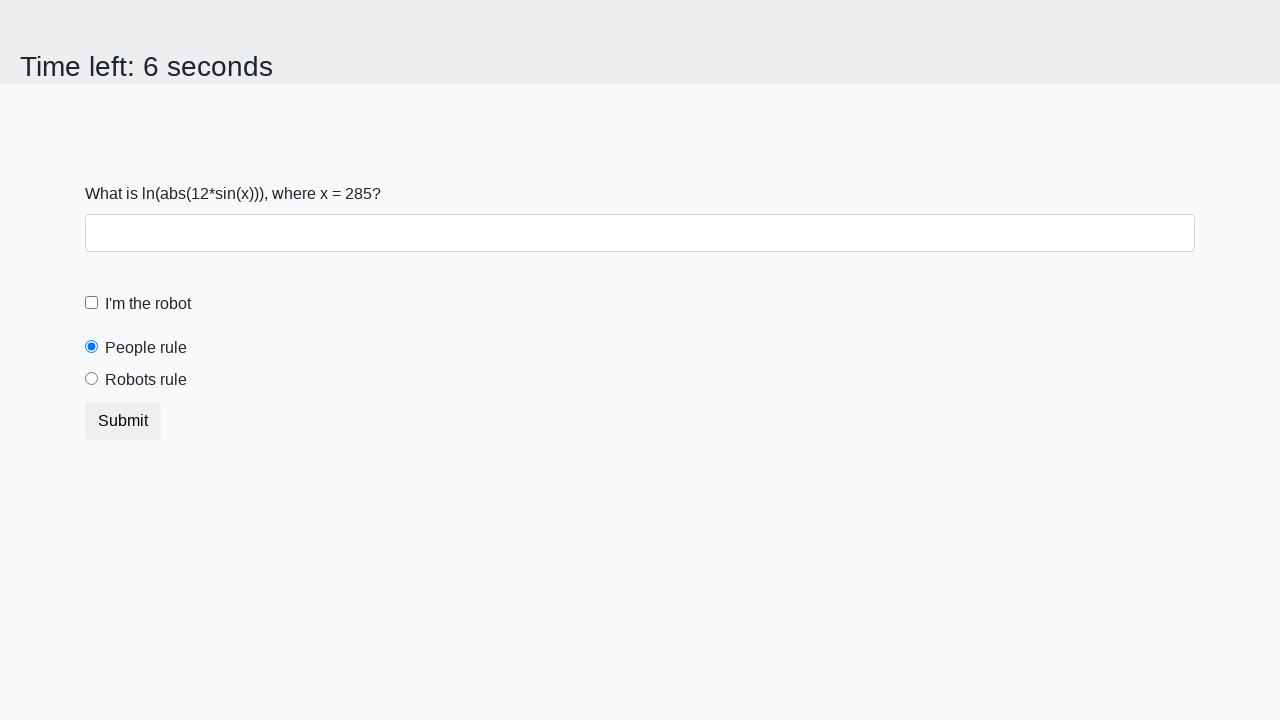

Filled answer field with calculated result on #answer
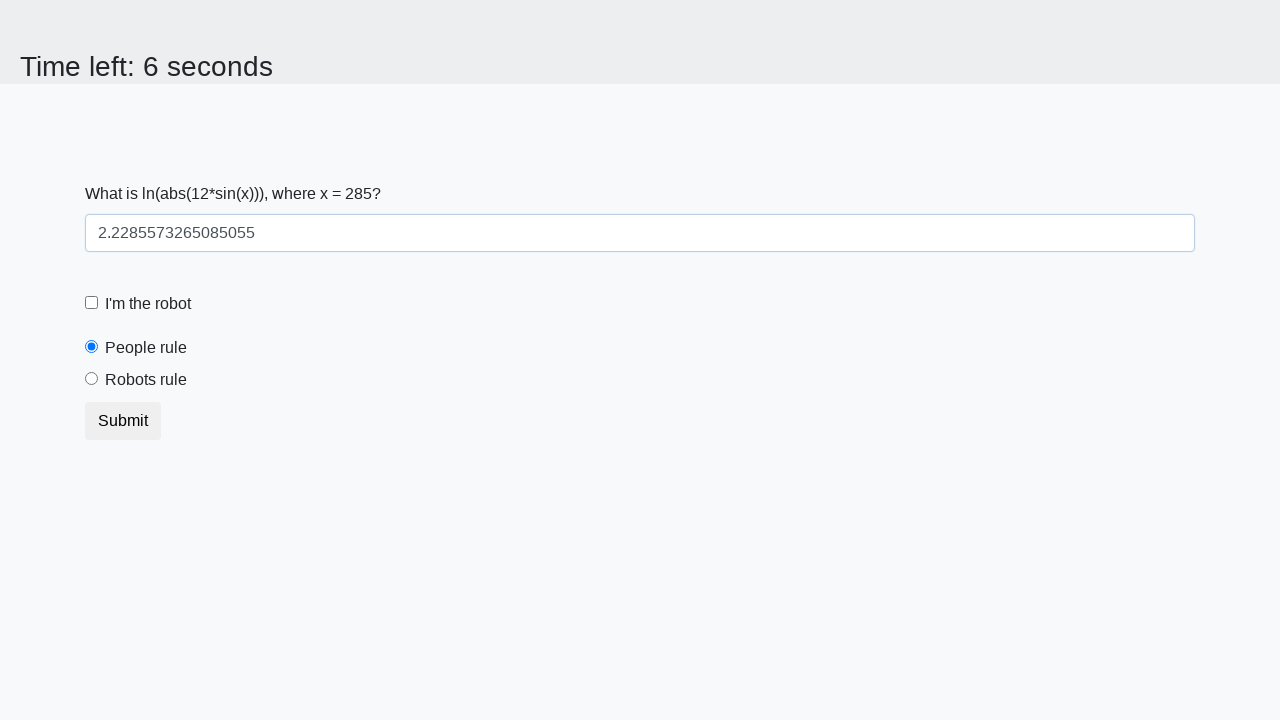

Clicked robot checkbox at (92, 303) on #robotCheckbox
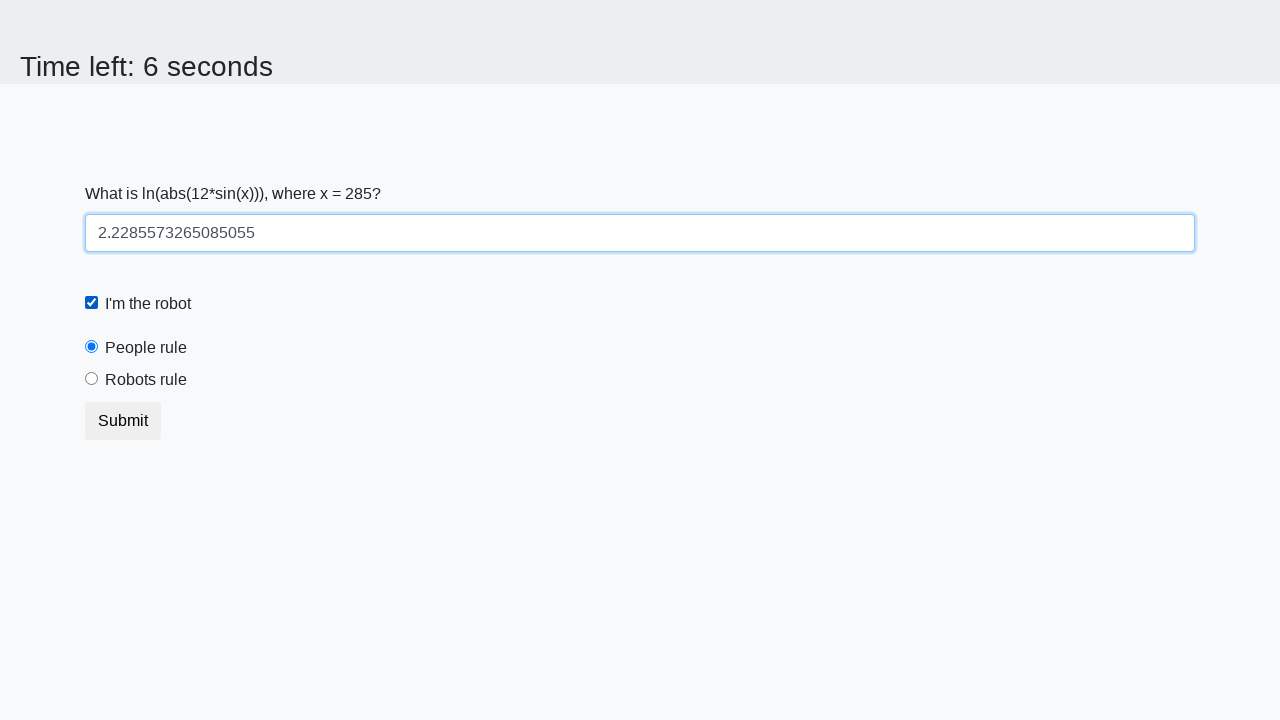

Selected robots rule radio button at (92, 379) on #robotsRule
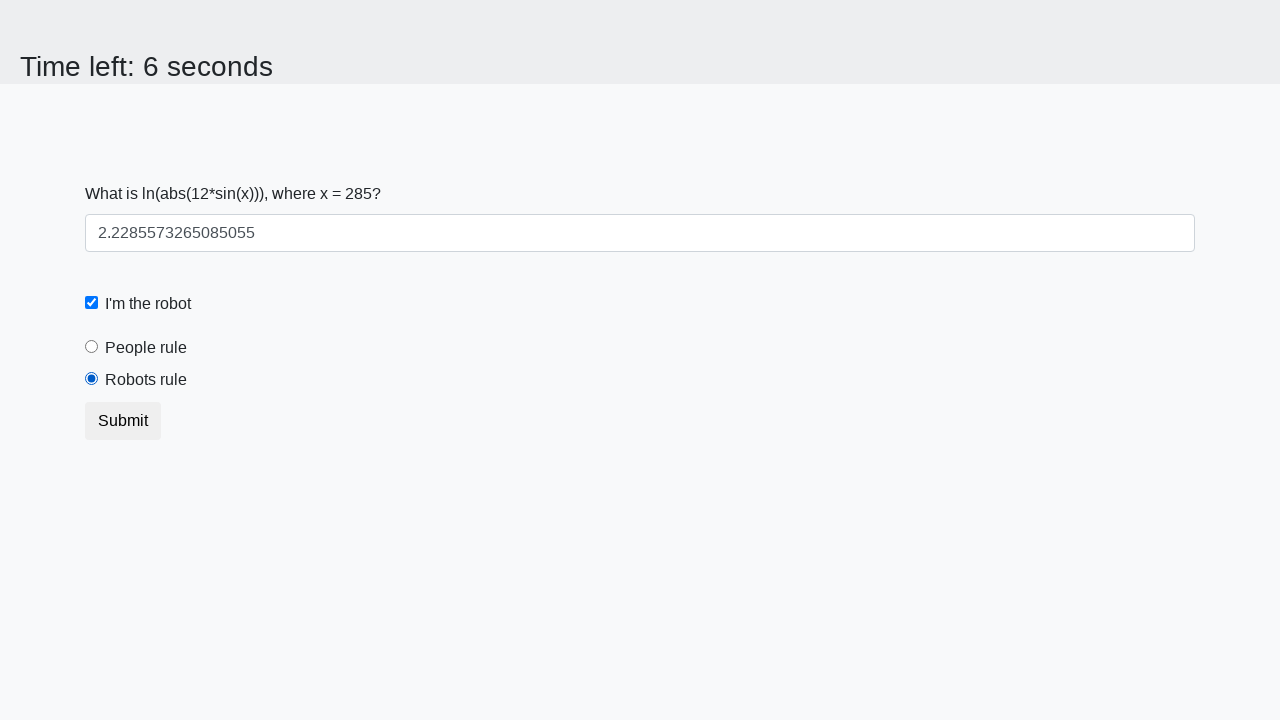

Clicked submit button to submit form at (123, 421) on button.btn
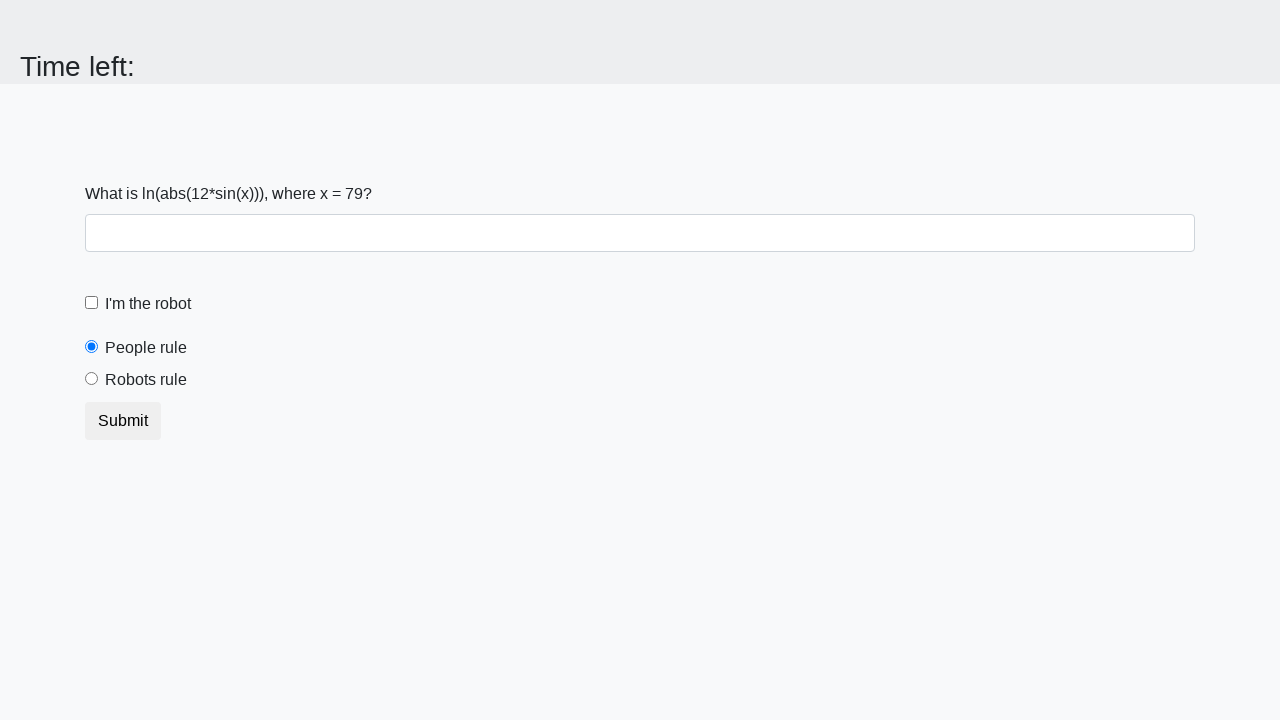

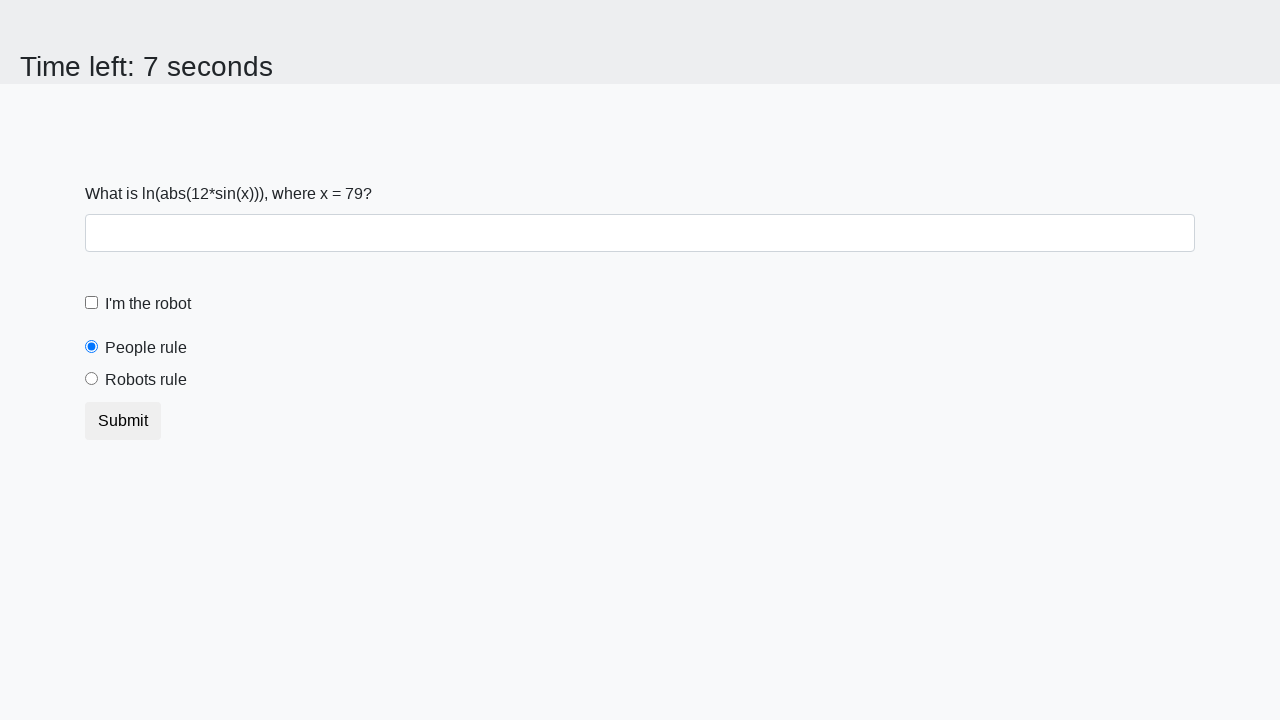